Tests window switching functionality by opening a new window and verifying content in both parent and child windows

Starting URL: https://the-internet.herokuapp.com/

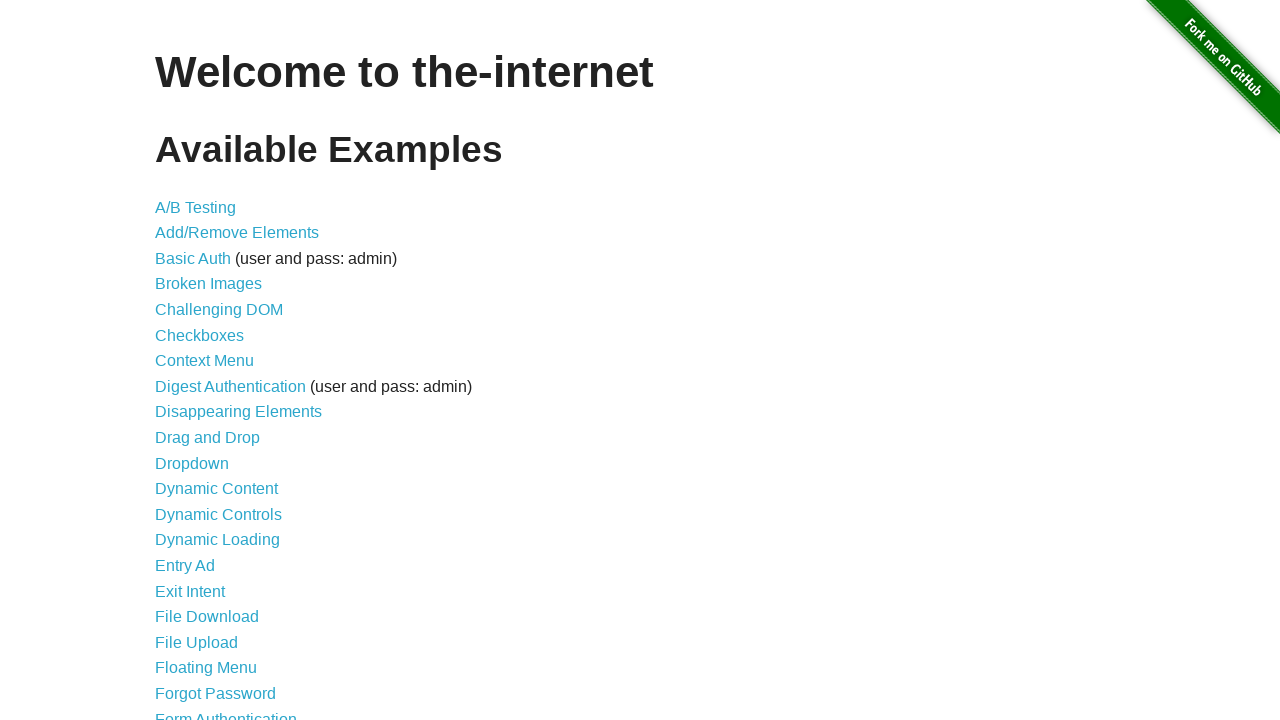

Clicked on Windows link to navigate to window switching page at (218, 369) on a[href='/windows']
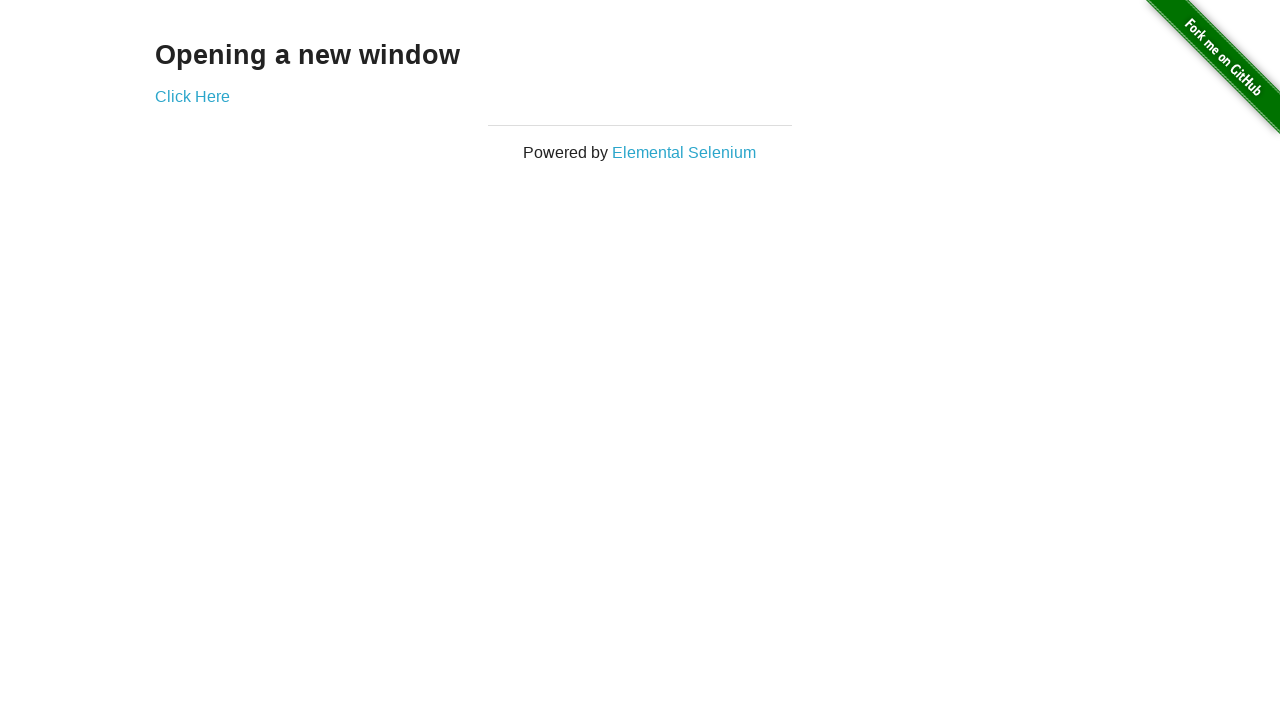

Clicked link to open new window at (192, 96) on a[href='/windows/new']
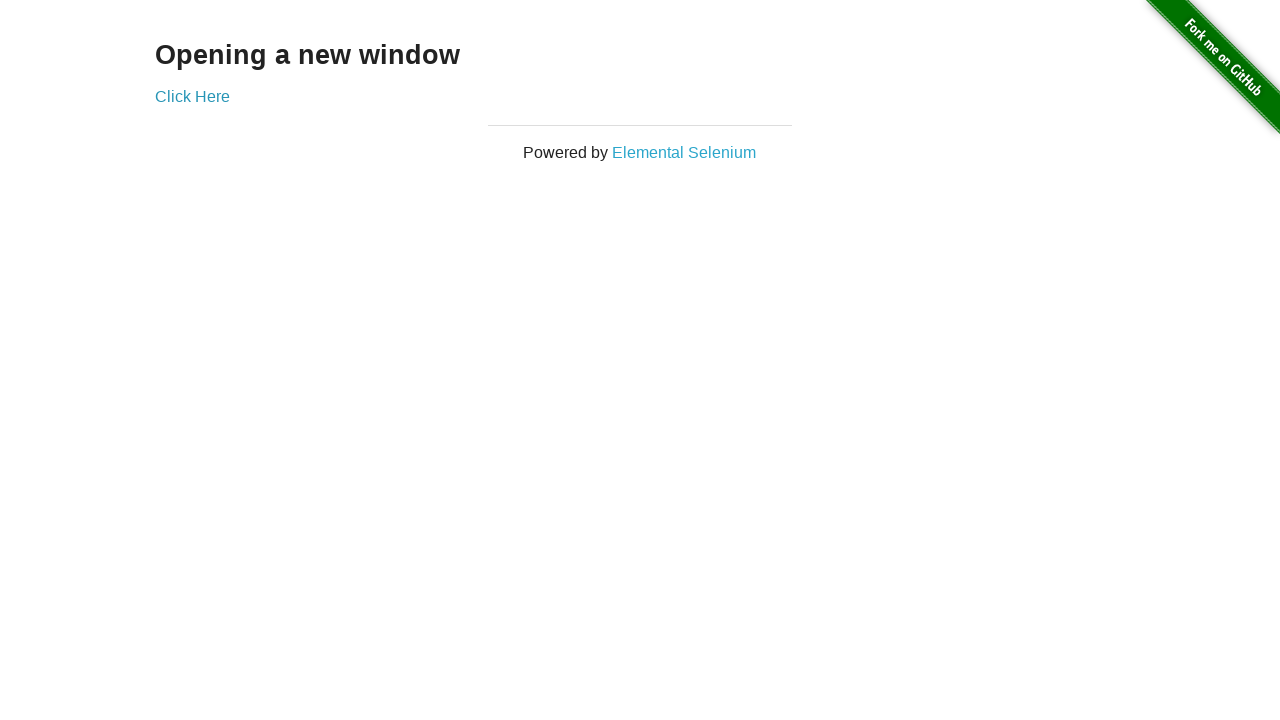

New window opened and captured
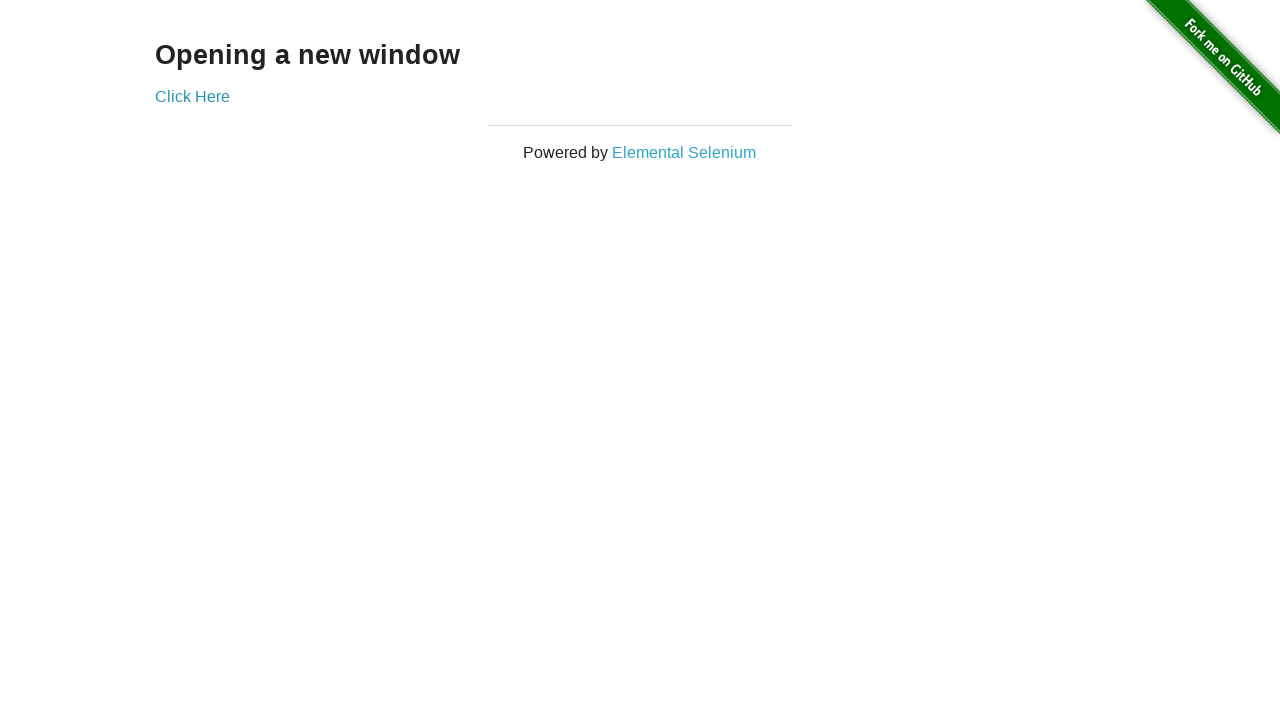

New window loaded completely
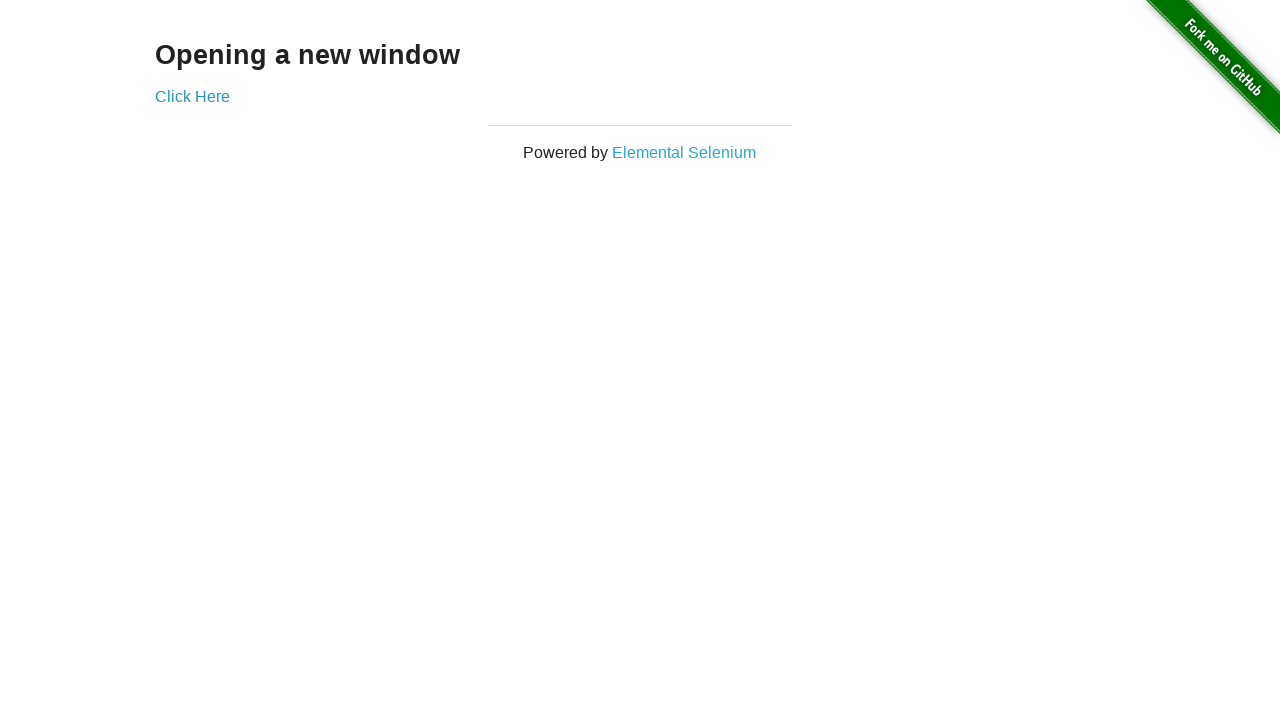

Retrieved text from child window: New Window
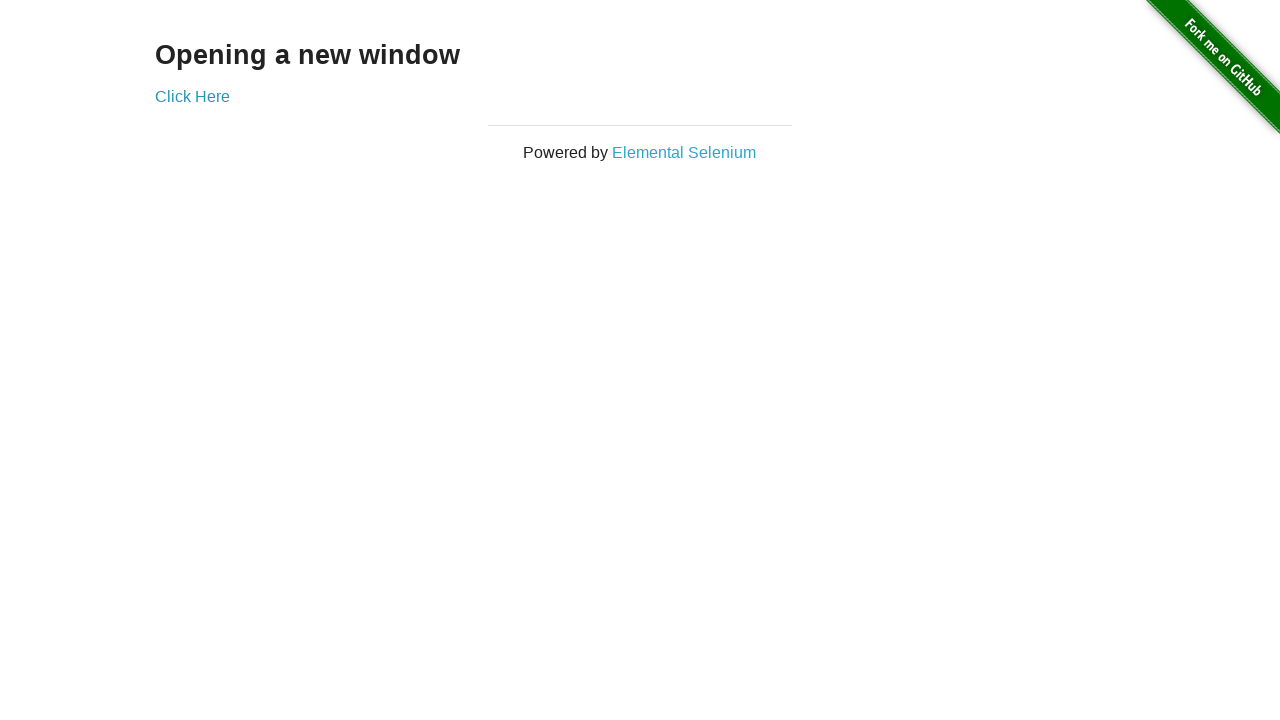

Retrieved text from parent window: Opening a new window
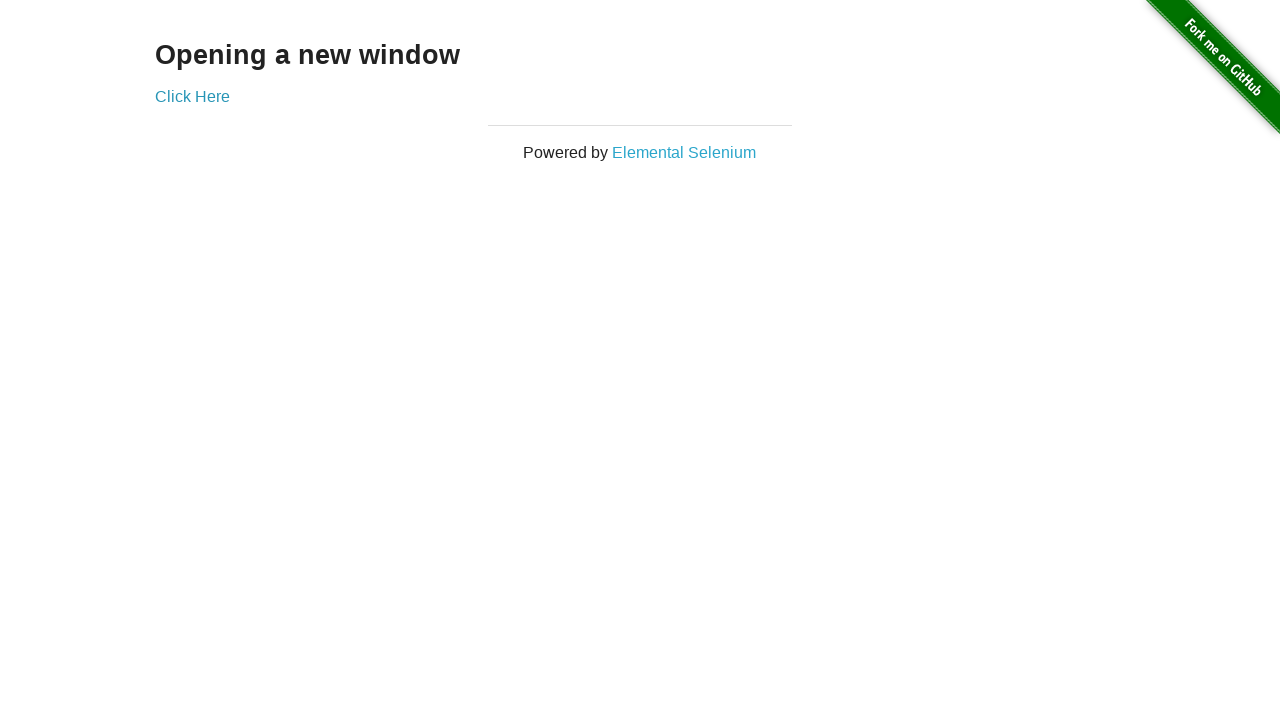

Closed child window
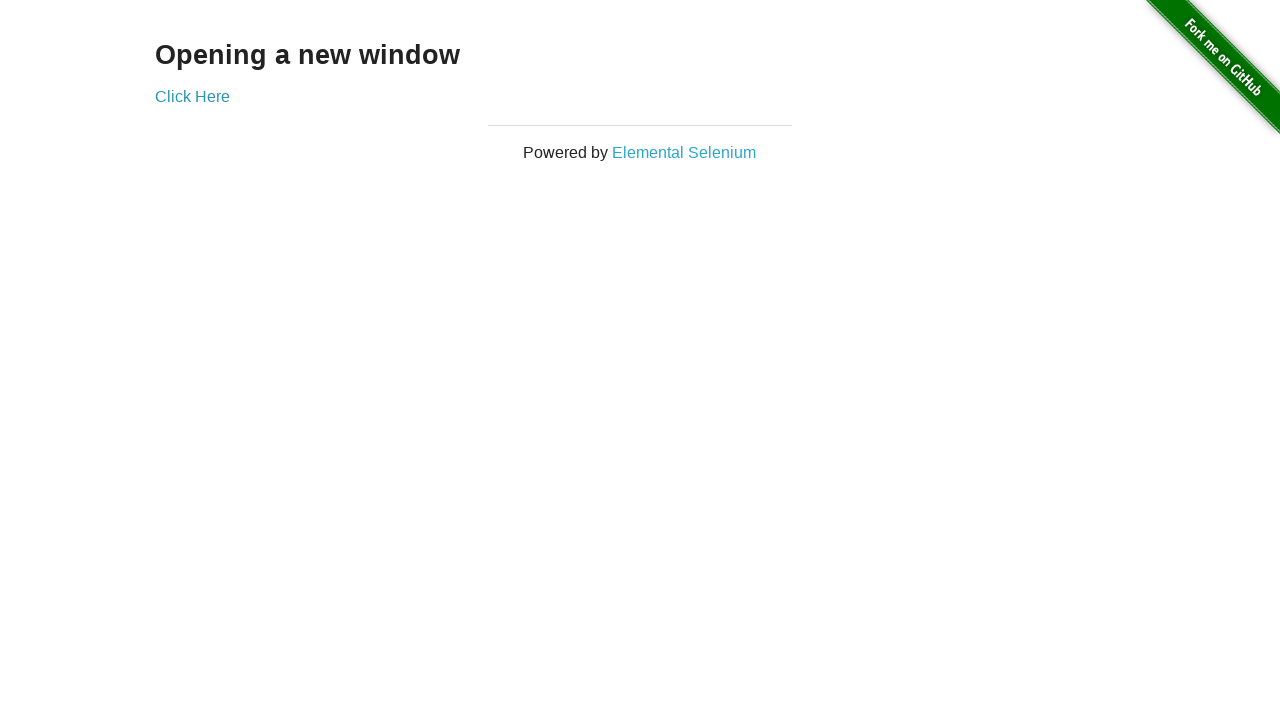

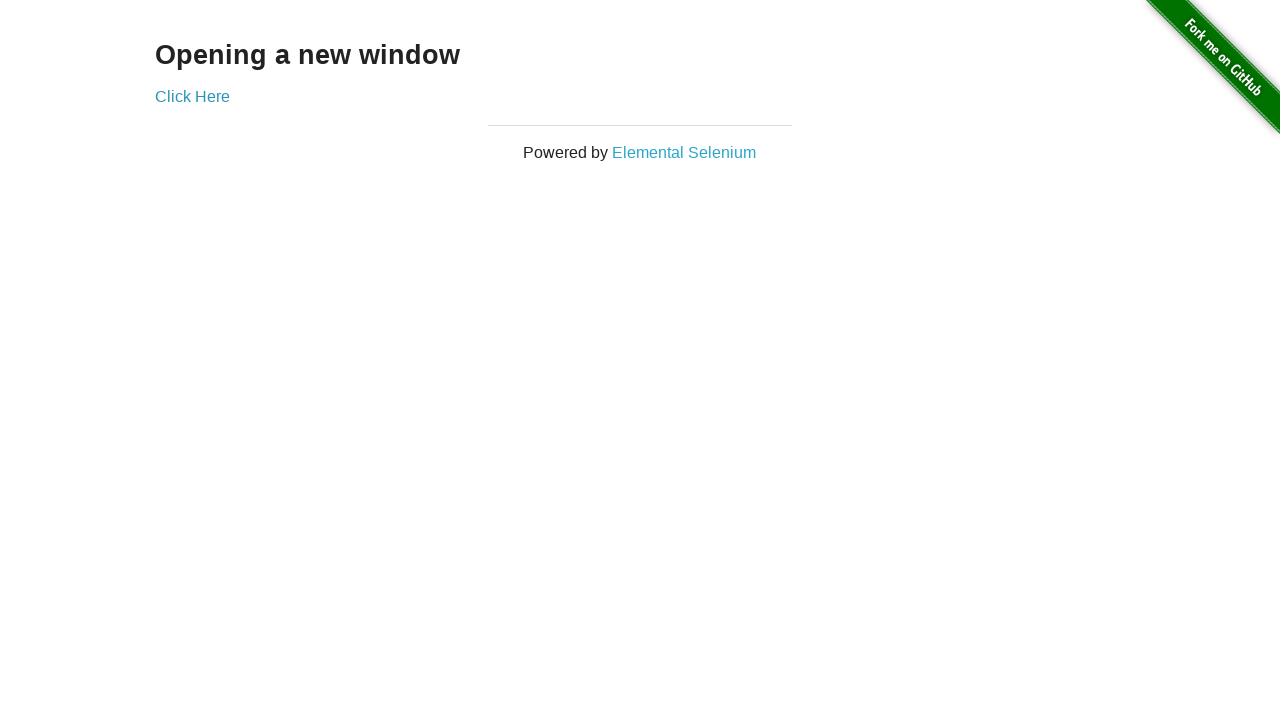